Tests clicking Start button, waiting for loading icon to disappear, then verifying Hello World text

Starting URL: http://the-internet.herokuapp.com/dynamic_loading/2

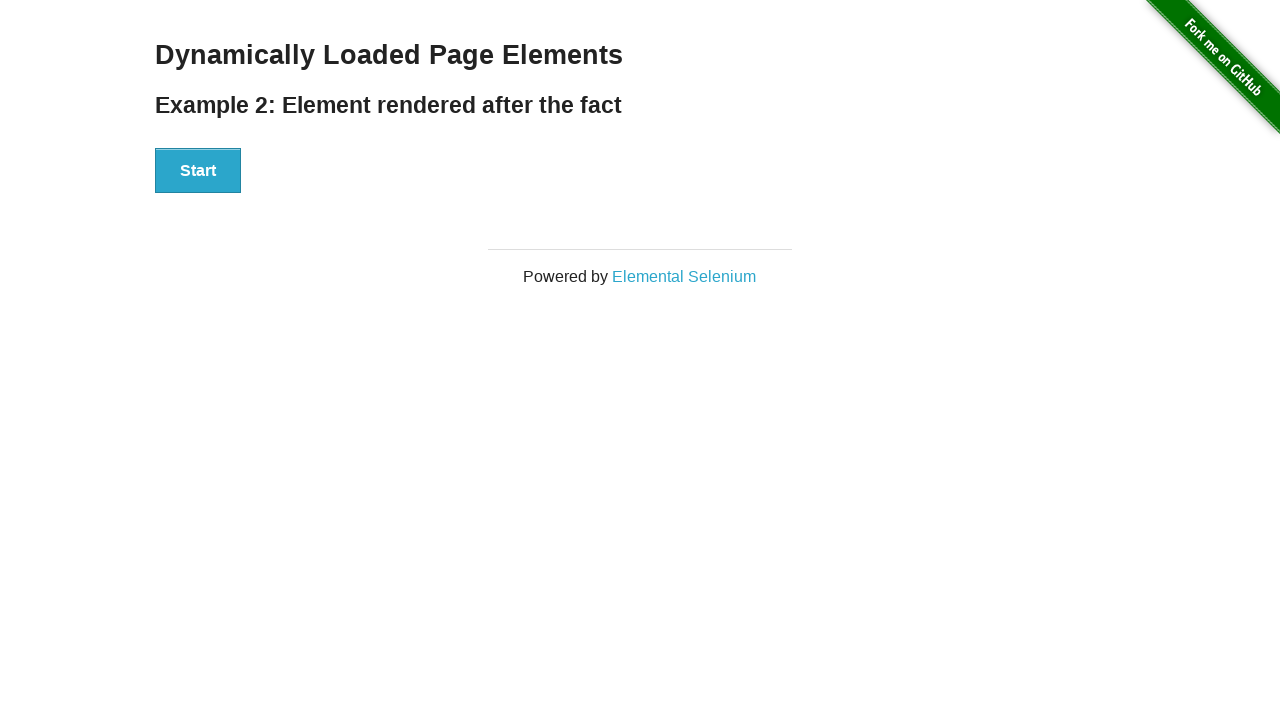

Clicked Start button at (198, 171) on xpath=//button[text()='Start']
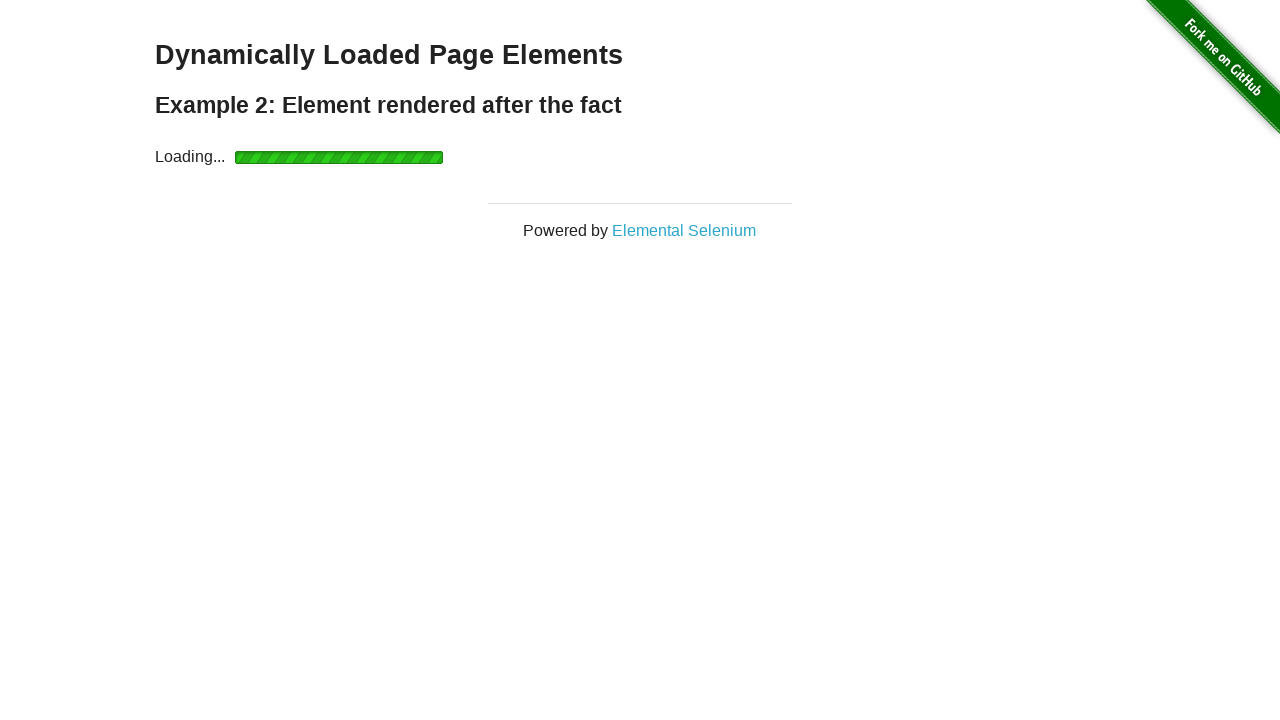

Loading icon disappeared
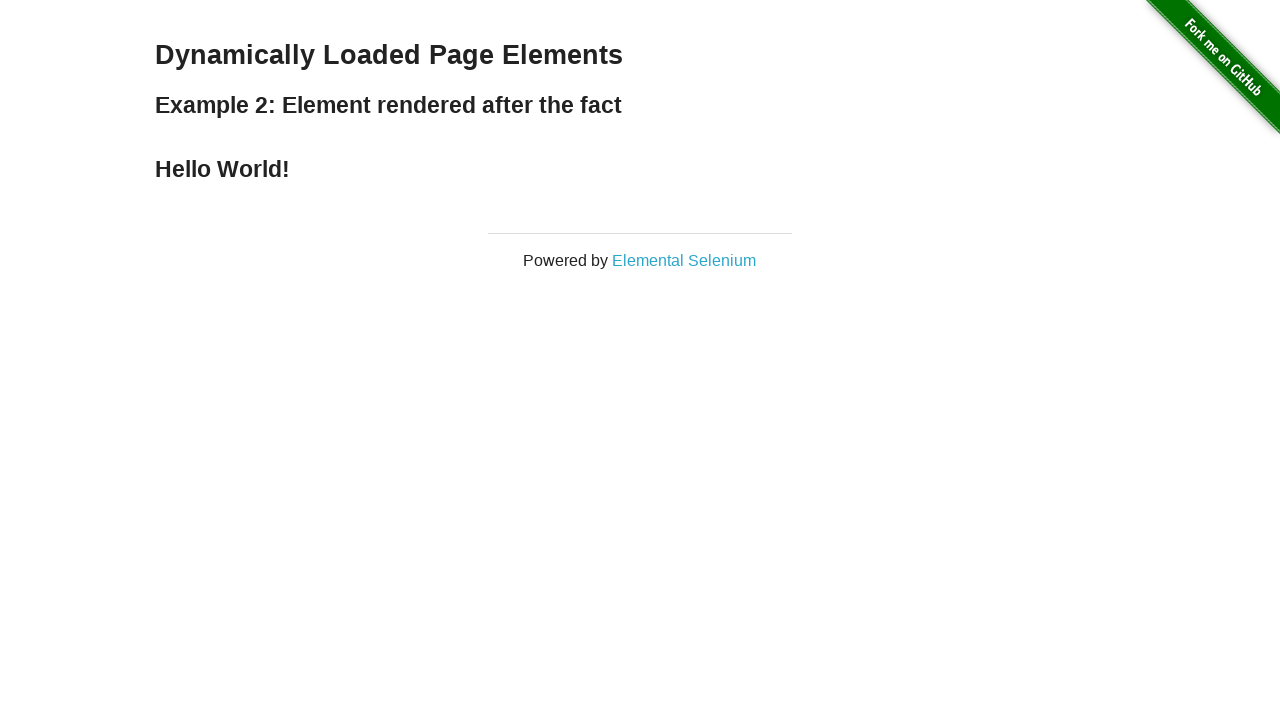

Hello World text is now visible
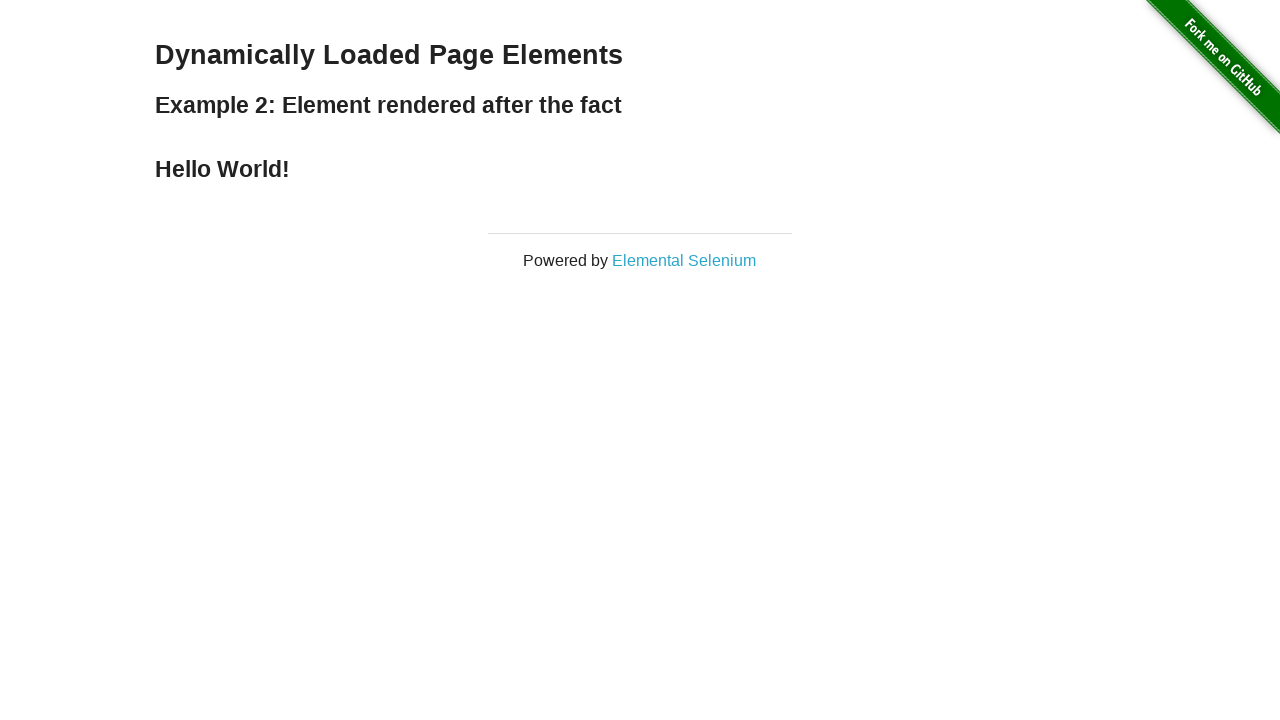

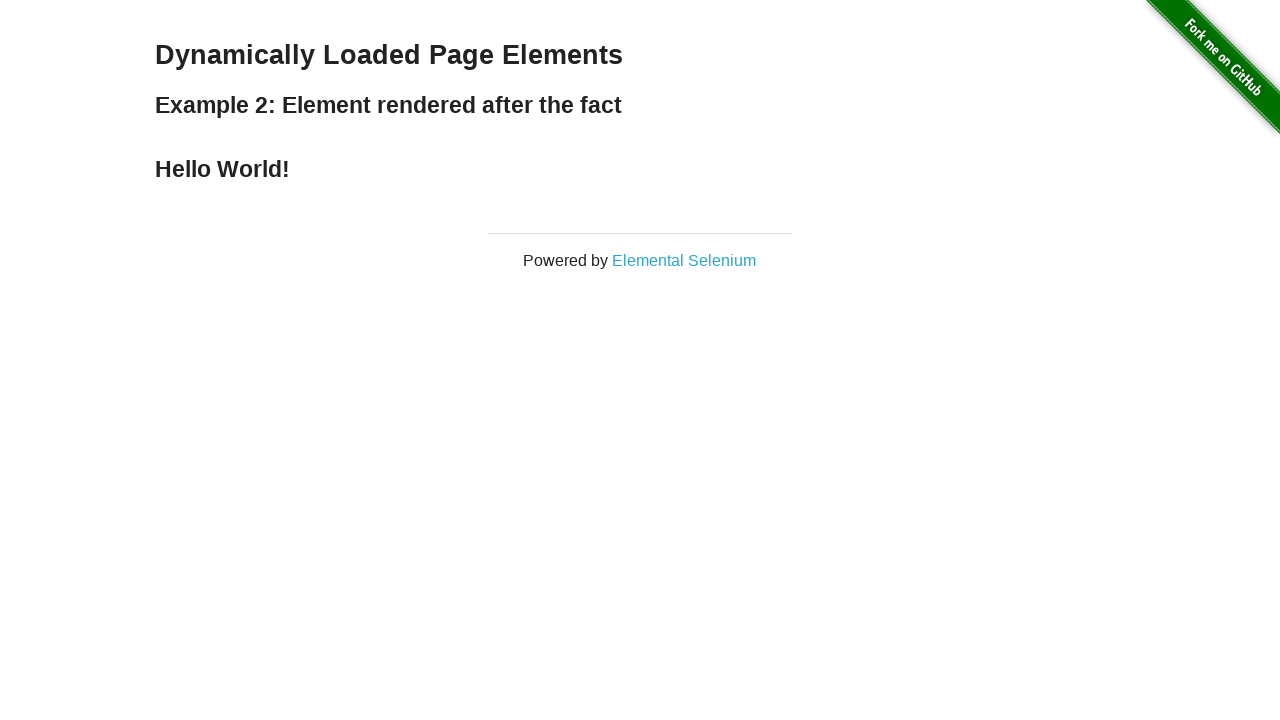